Tests static dropdown selection by choosing an option by visible text

Starting URL: https://codenboxautomationlab.com/practice/

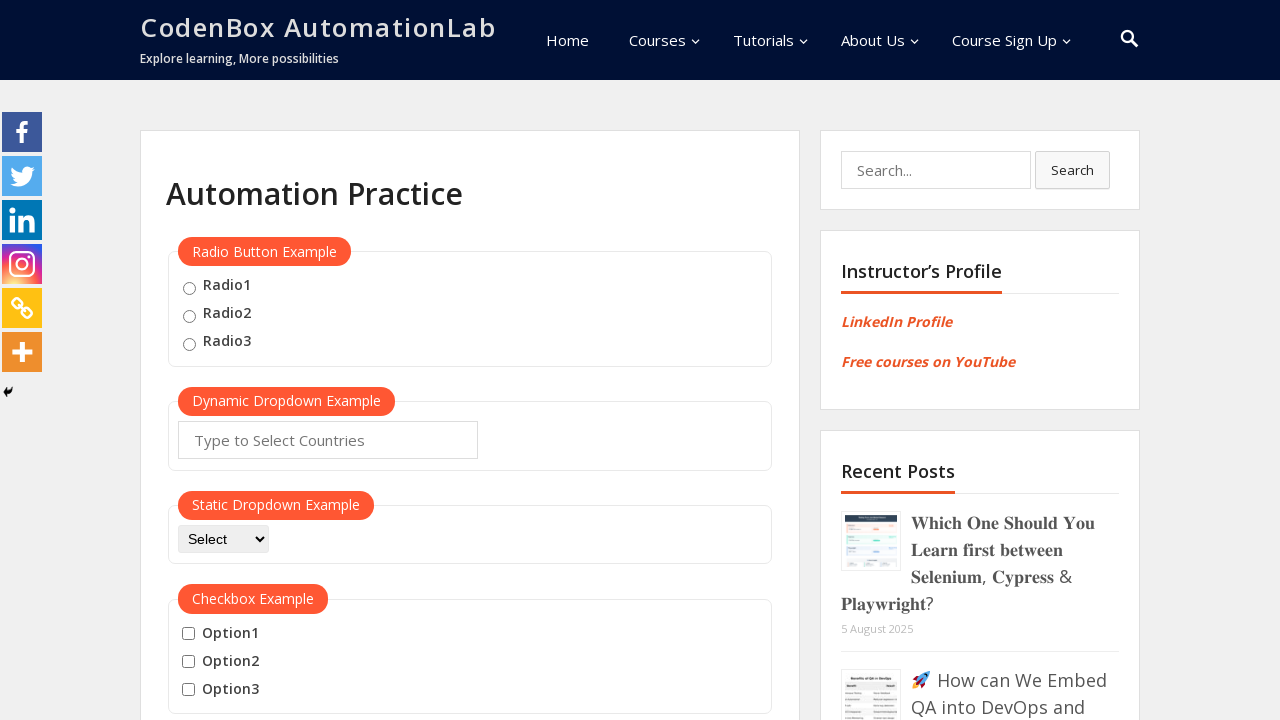

Selected 'Selenium' from static dropdown by visible text on #dropdown-class-example
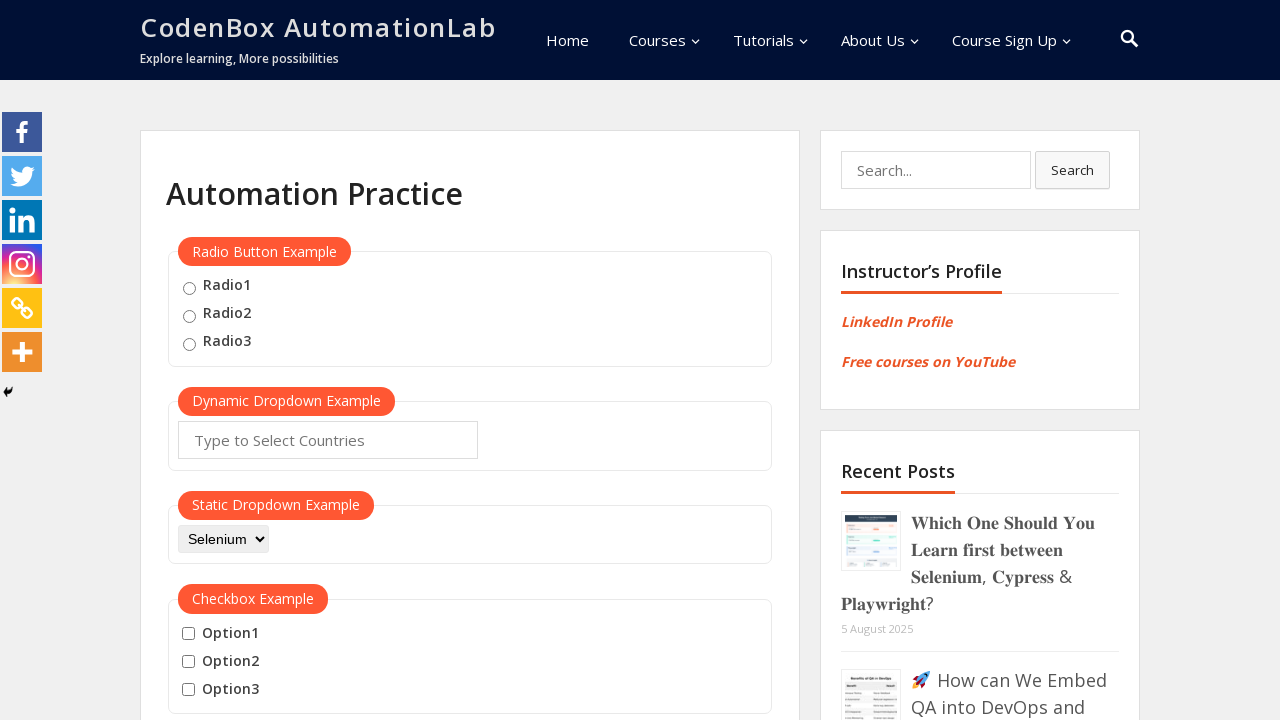

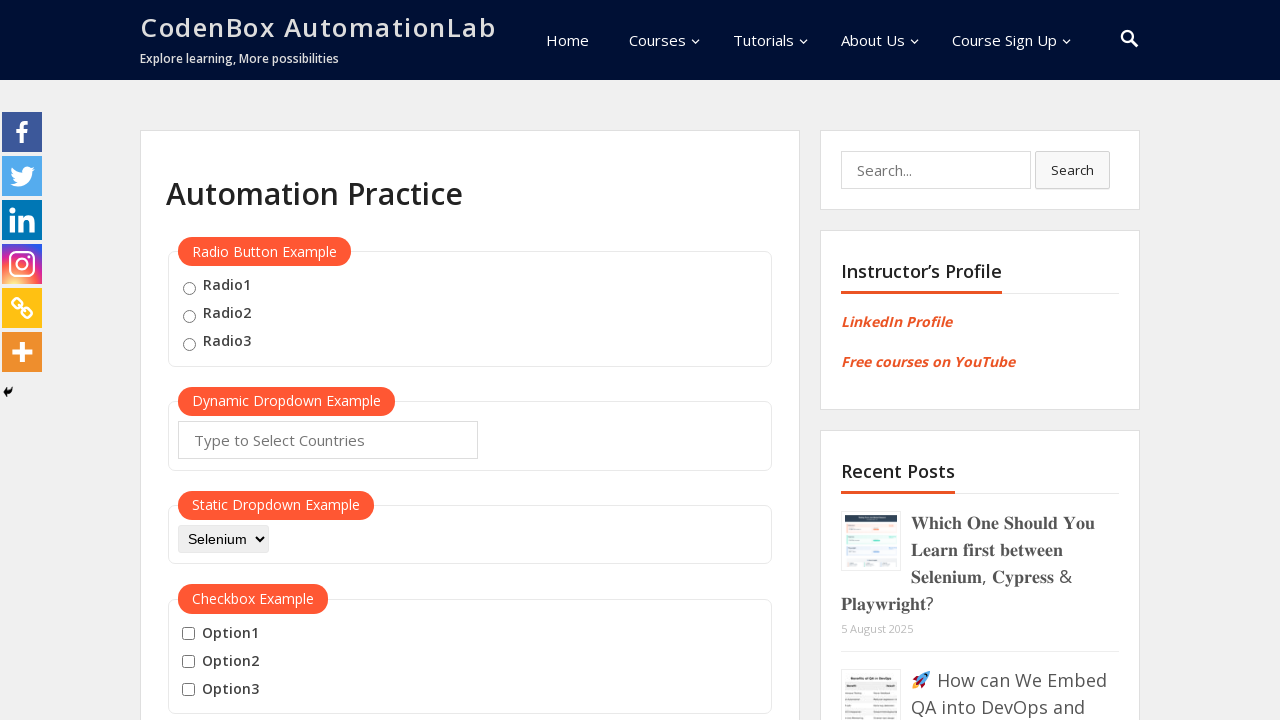